Tests form interaction on a demo registration page by filling the first name field and using keyboard navigation with Tab key

Starting URL: http://demo.automationtesting.in/Register.html

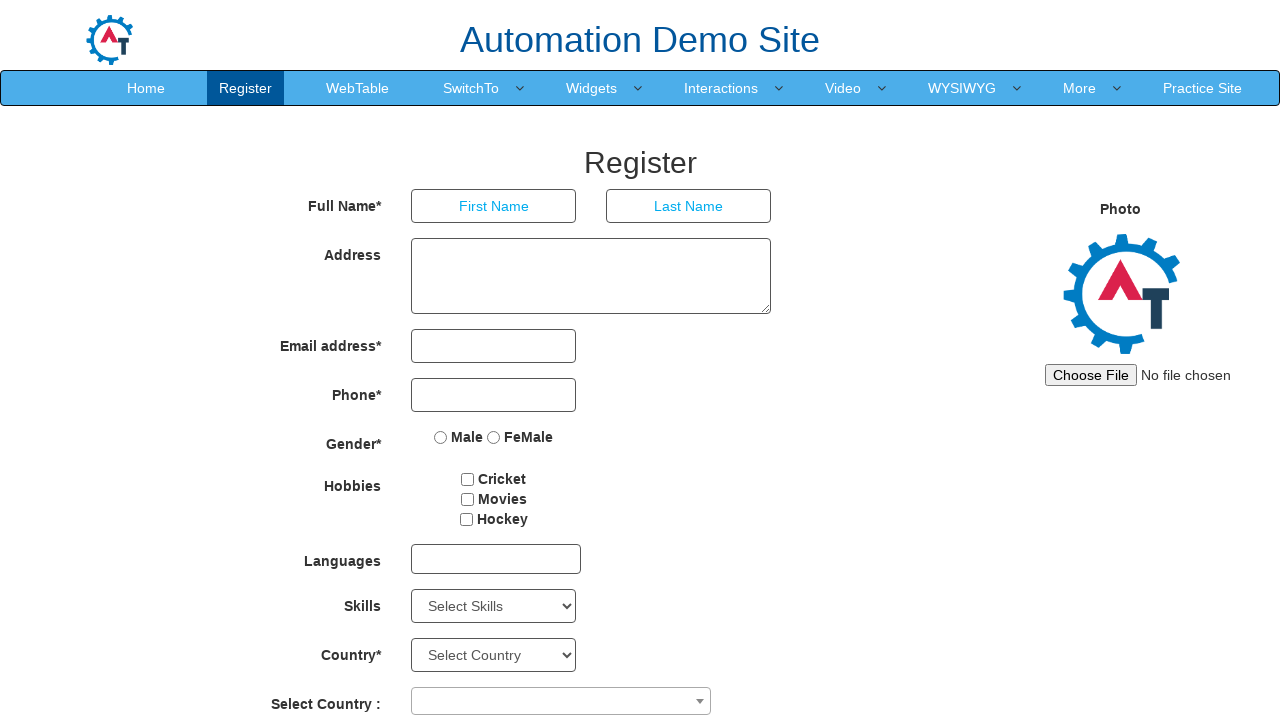

Filled first name field with 'Raj' on input[placeholder='First Name']
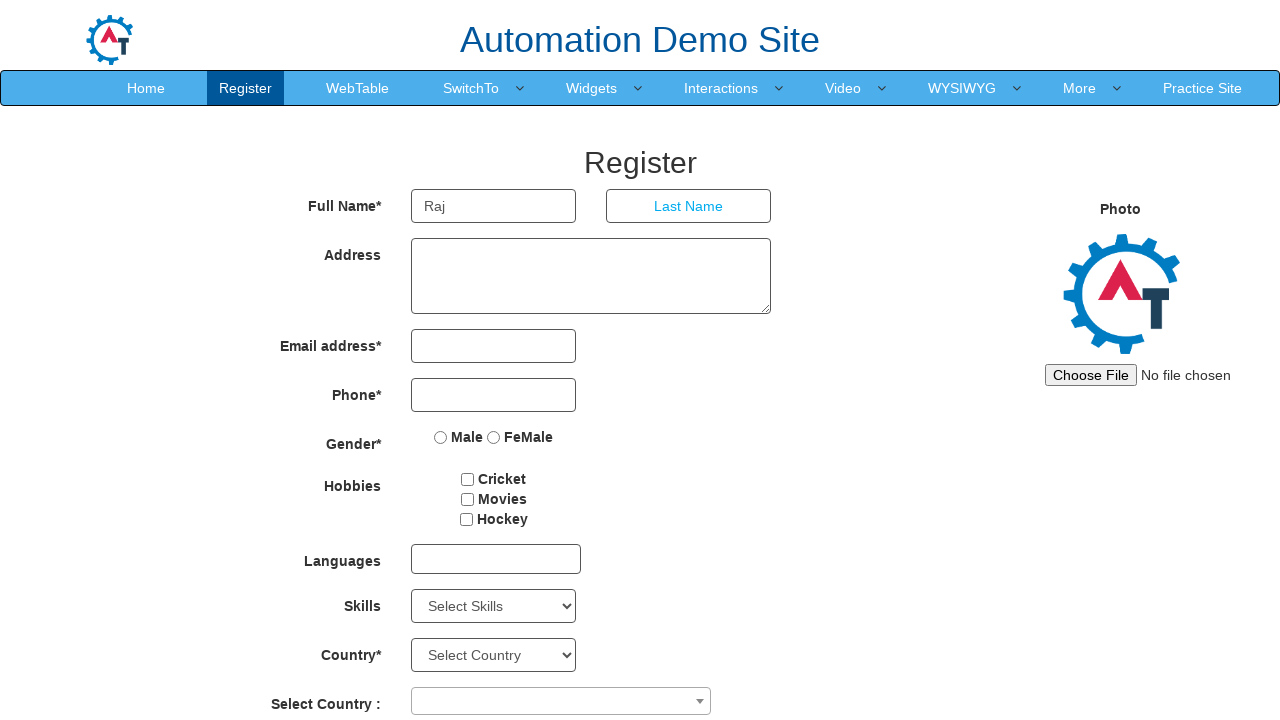

Pressed Tab key to navigate to next field
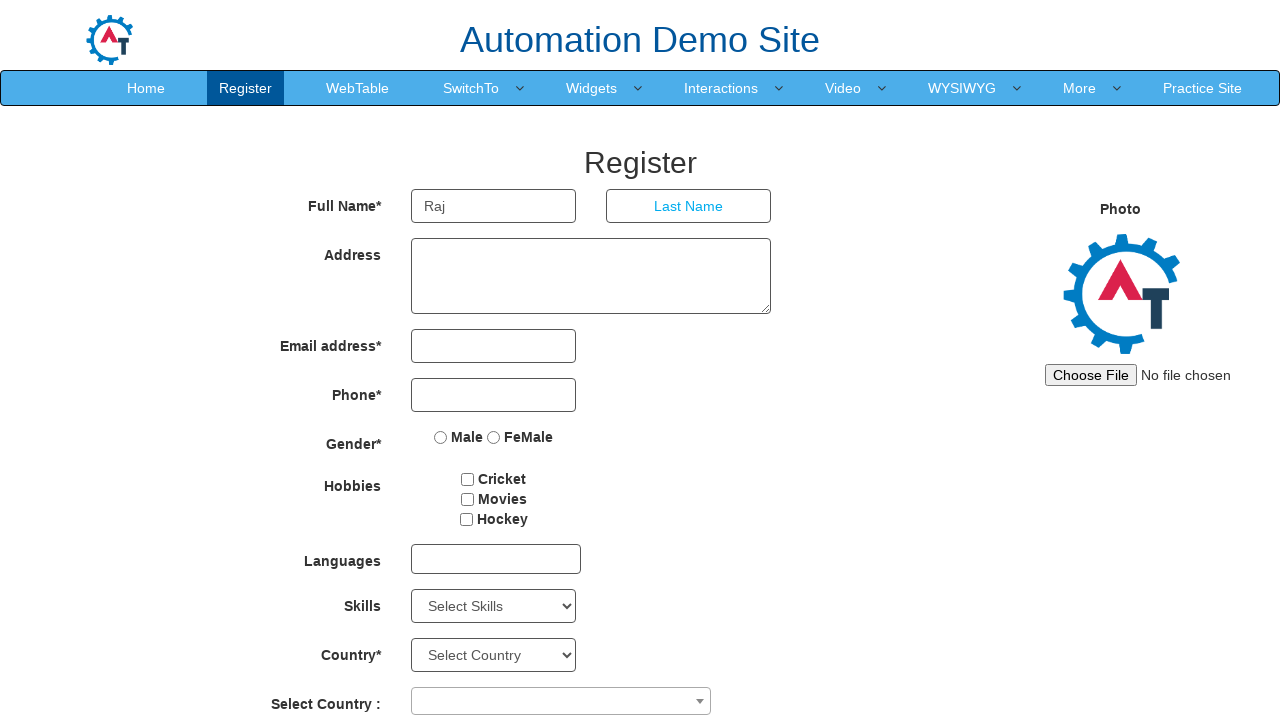

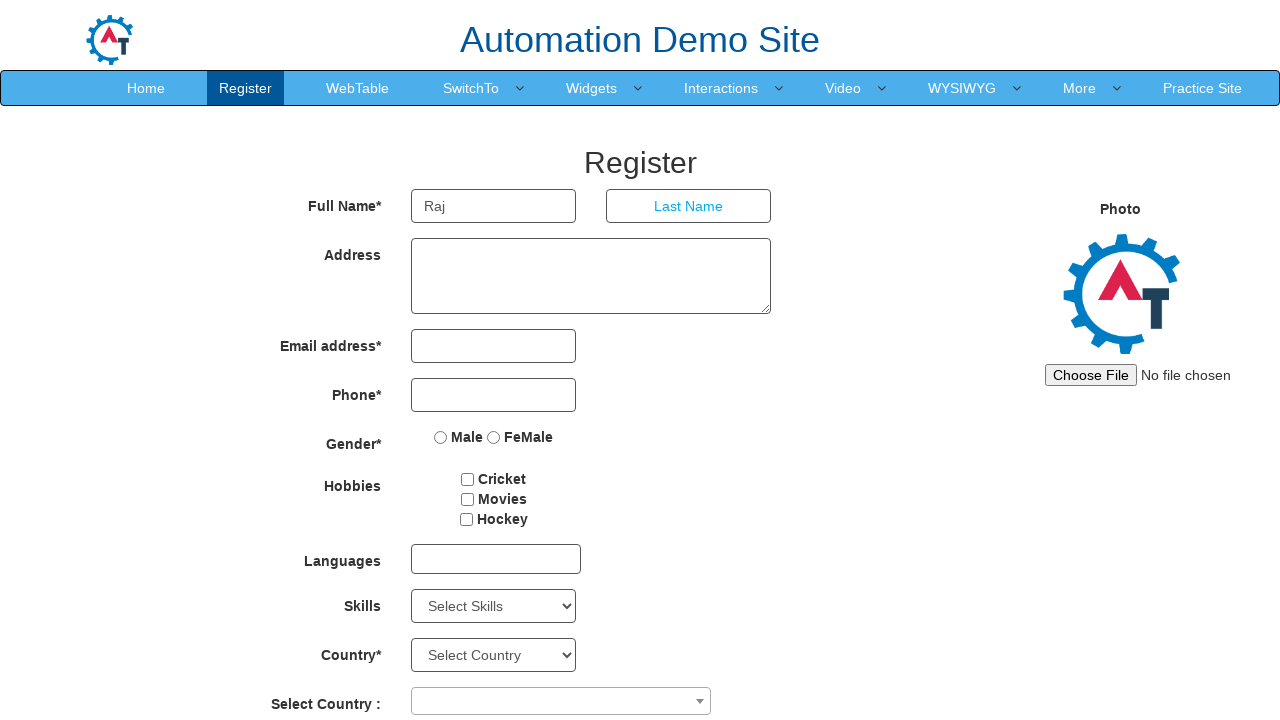